Validates that the RETURN DATE calendar is disabled when 'One Way' trip is selected and enabled when 'Round Trip' is selected, then verifies it becomes disabled again when switching back to 'One Way'.

Starting URL: https://rahulshettyacademy.com/dropdownsPractise/

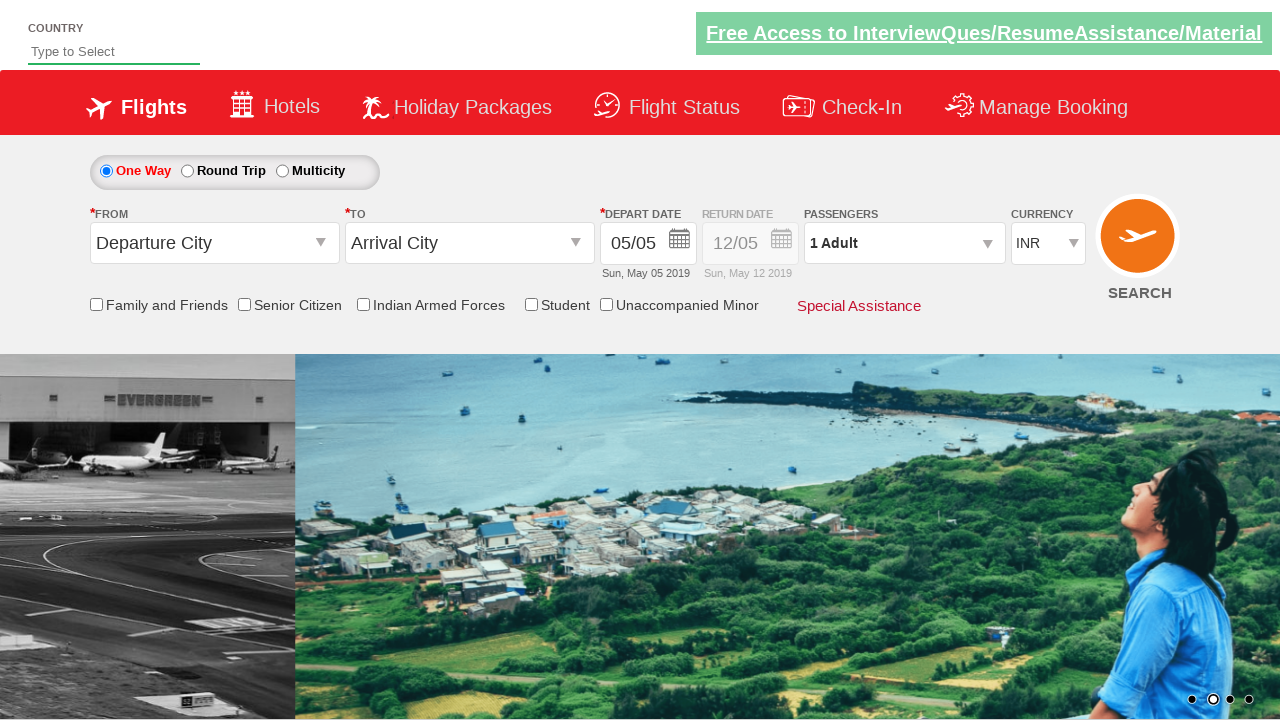

Waited 1 second for page to stabilize
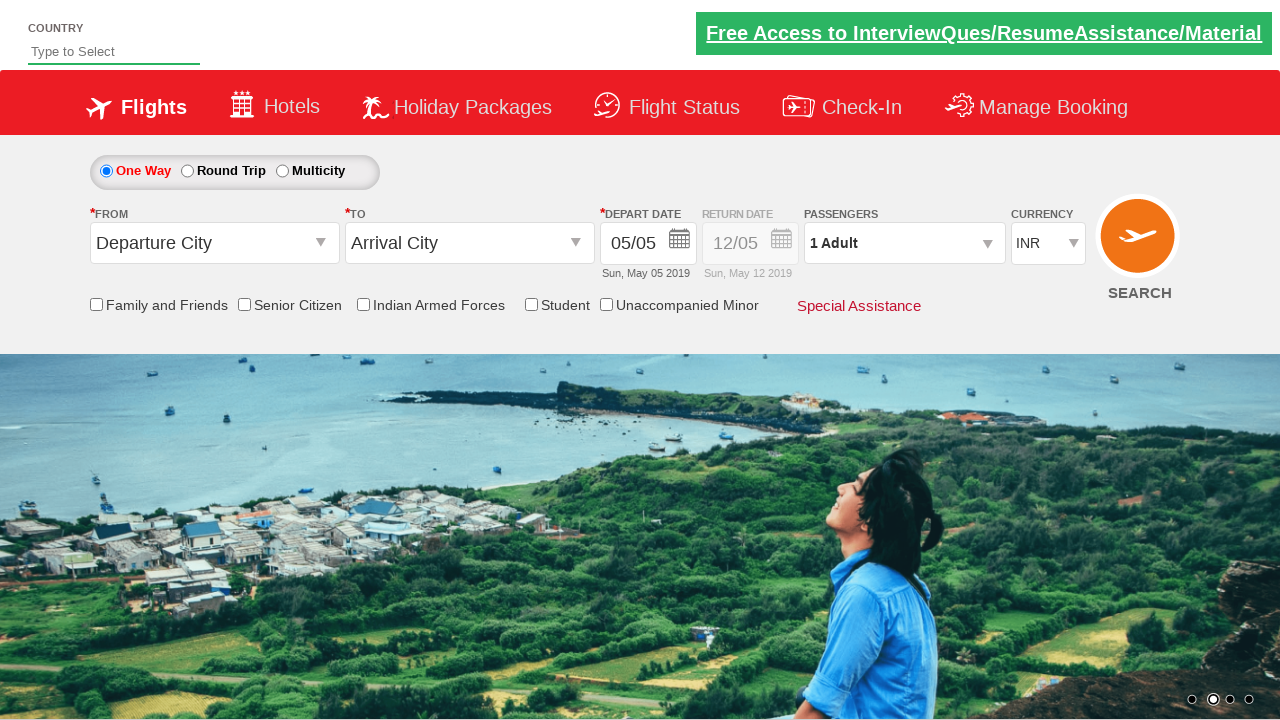

Retrieved RETURN DATE calendar style attribute while 'One Way' is selected
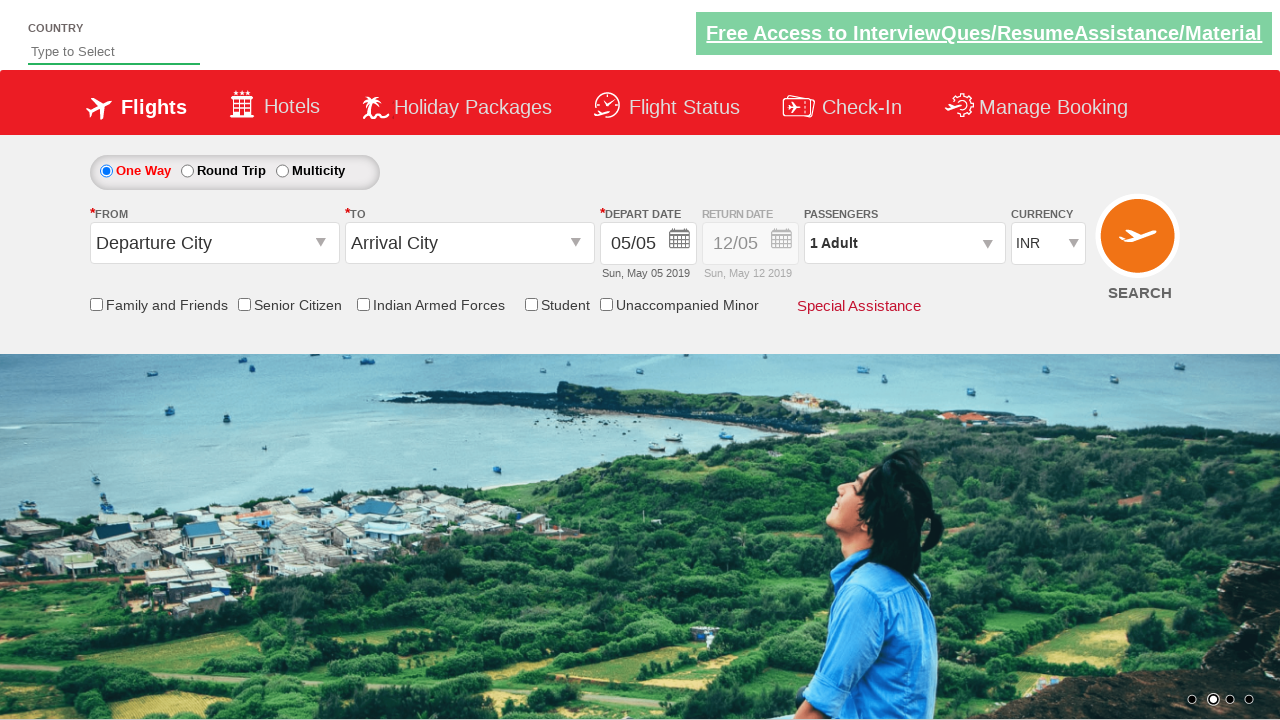

Verified RETURN DATE calendar is disabled (opacity 0.5) with 'One Way' selected
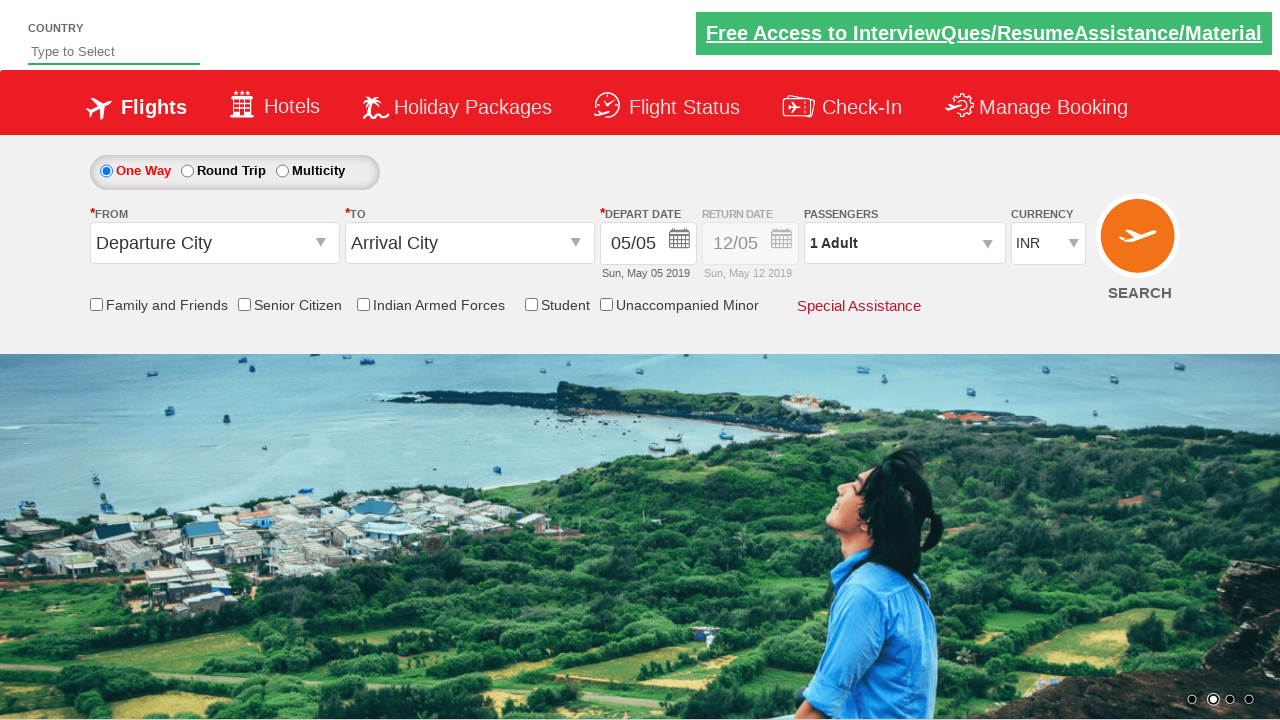

Clicked 'Round Trip' radio button at (187, 171) on #ctl00_mainContent_rbtnl_Trip_1
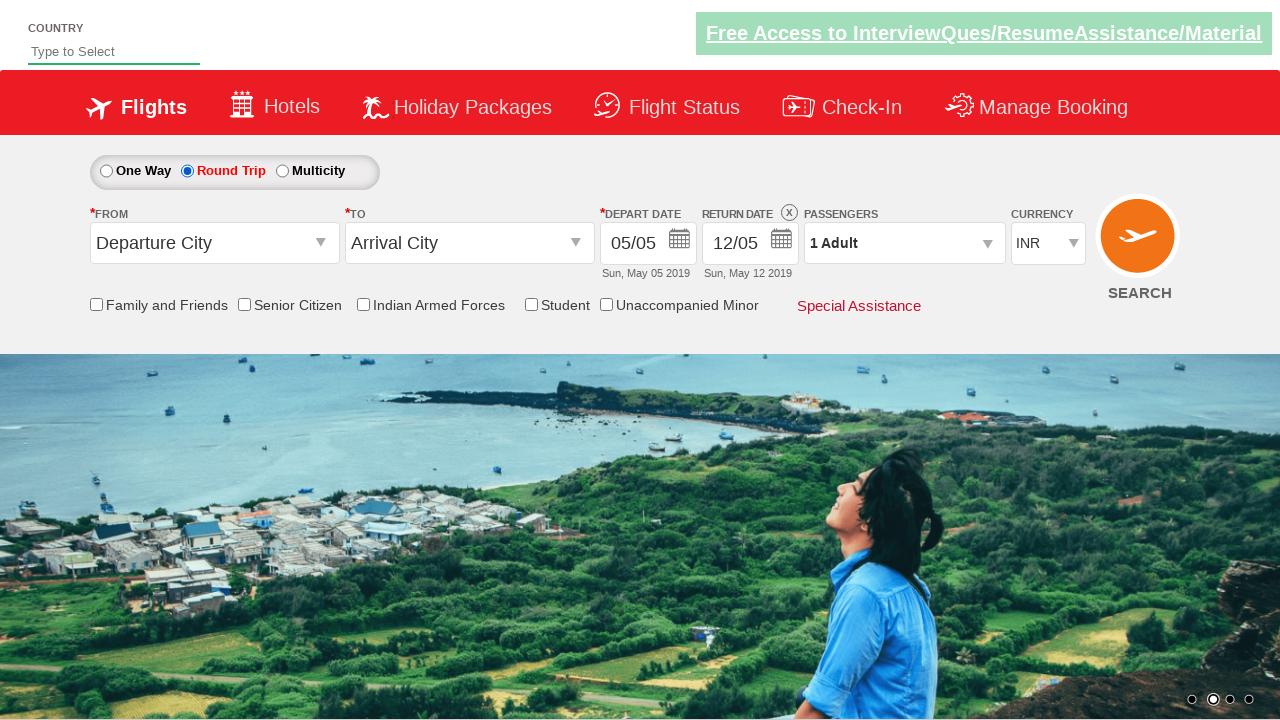

Waited 1 second for page to stabilize after selecting 'Round Trip'
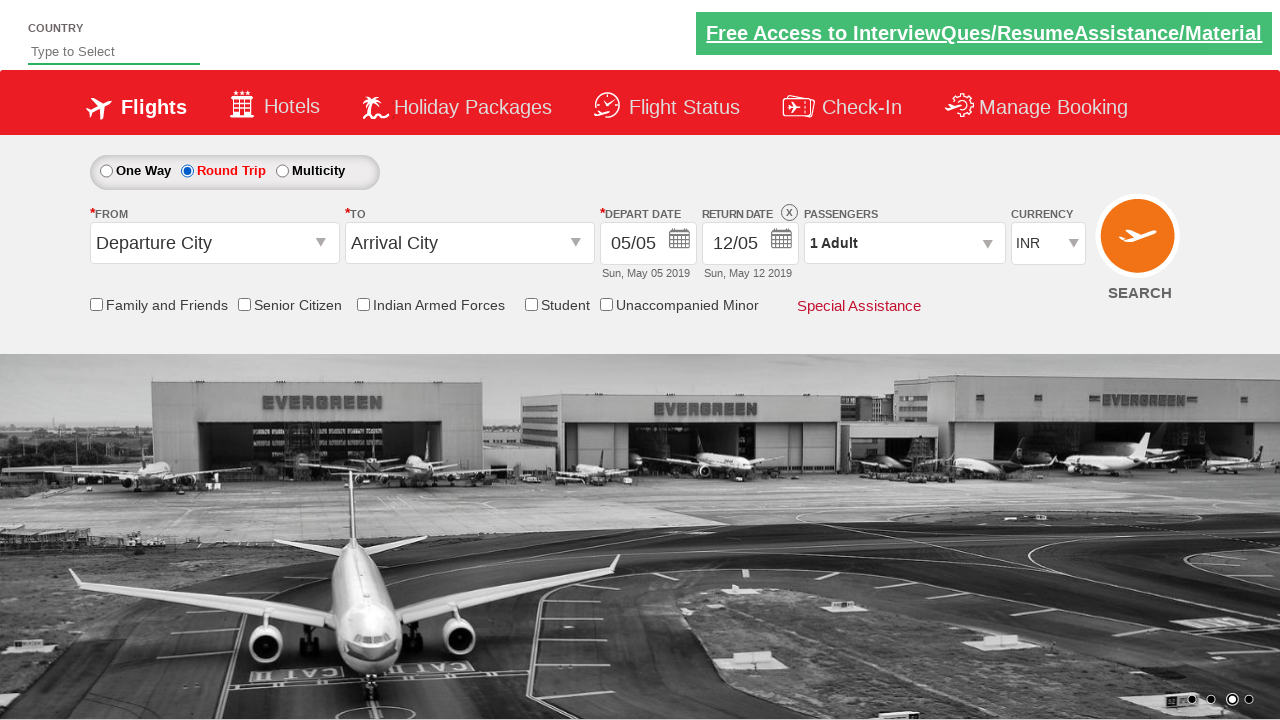

Retrieved RETURN DATE calendar style attribute while 'Round Trip' is selected
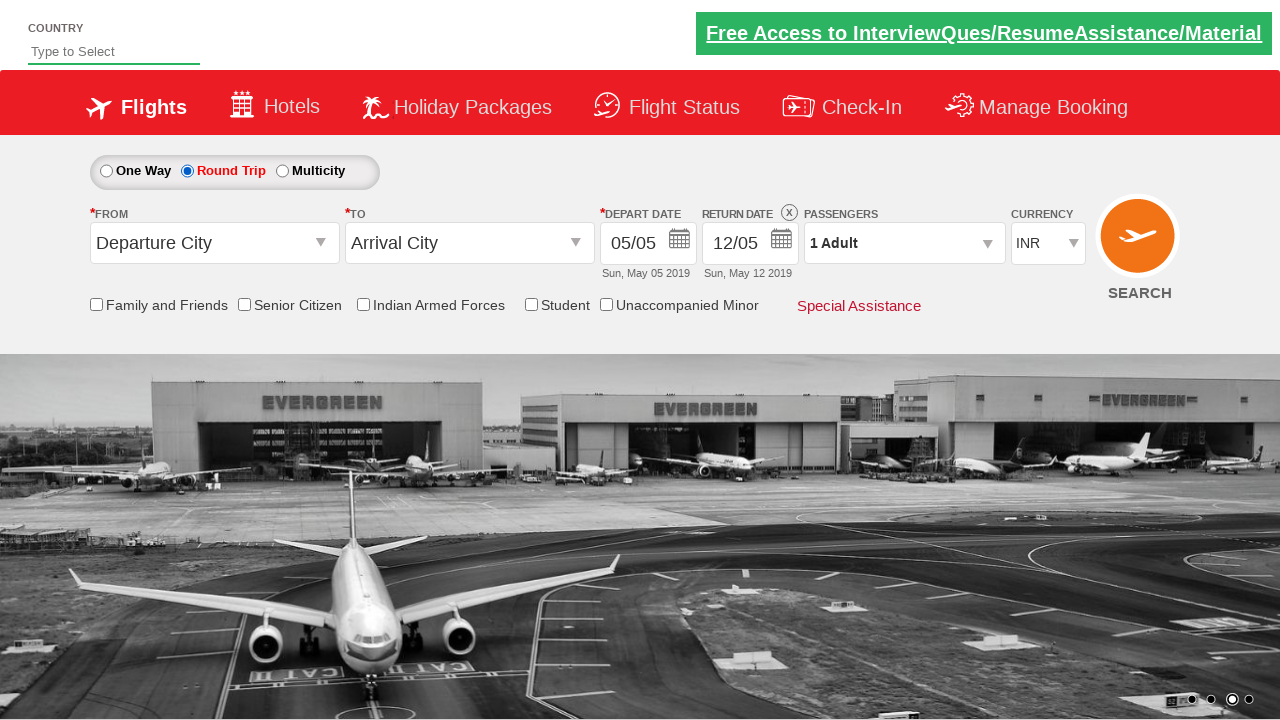

Verified RETURN DATE calendar is enabled (opacity 1) with 'Round Trip' selected
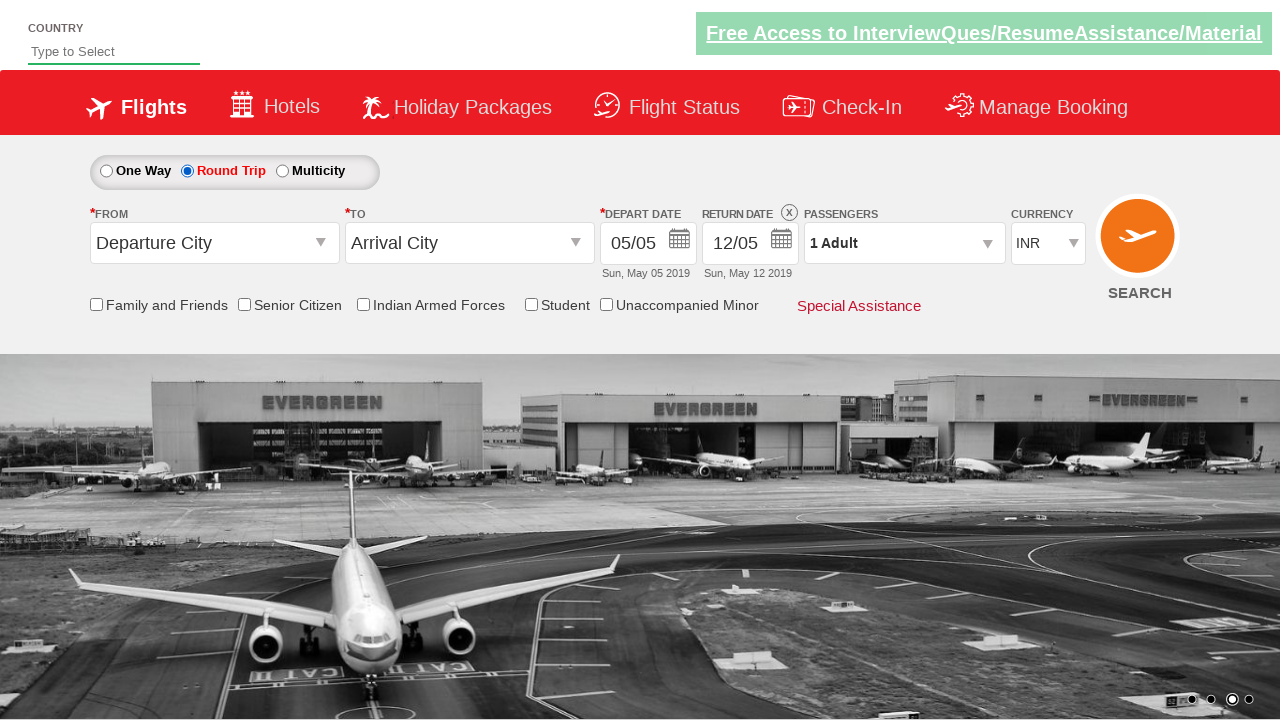

Clicked 'One Way' radio button again to switch back at (106, 171) on #ctl00_mainContent_rbtnl_Trip_0
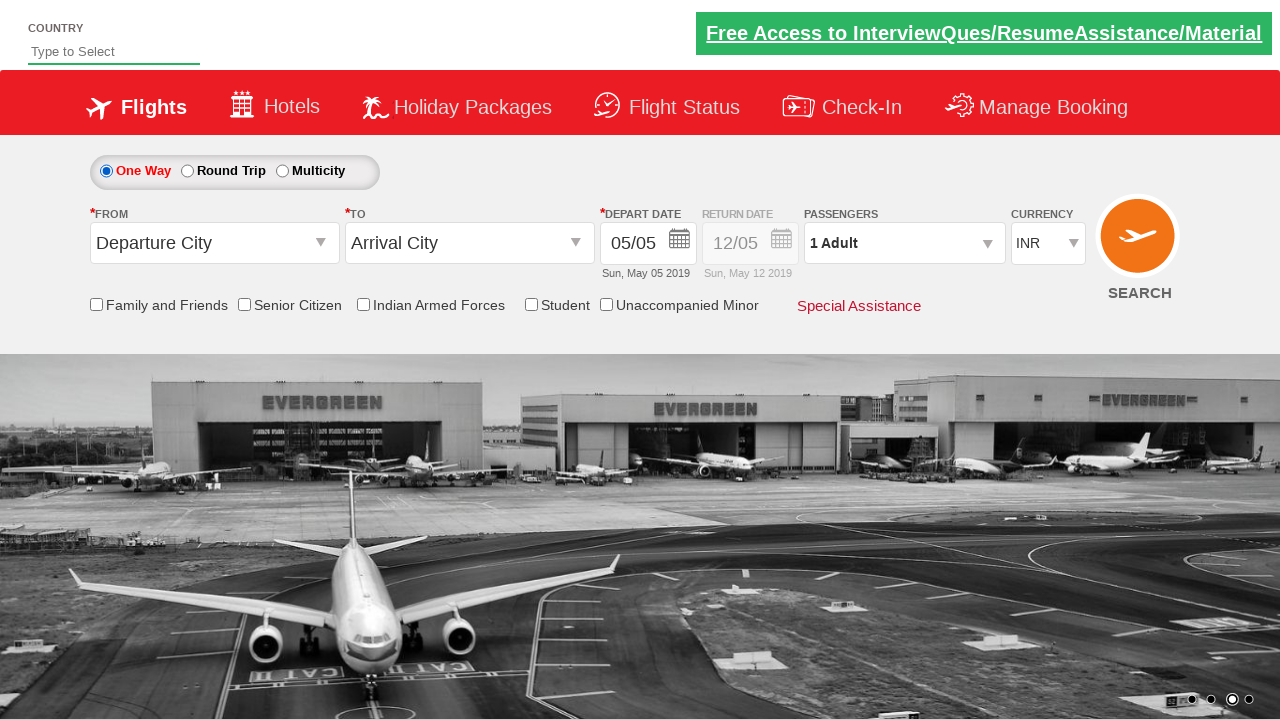

Waited 1 second for page to stabilize after selecting 'One Way' again
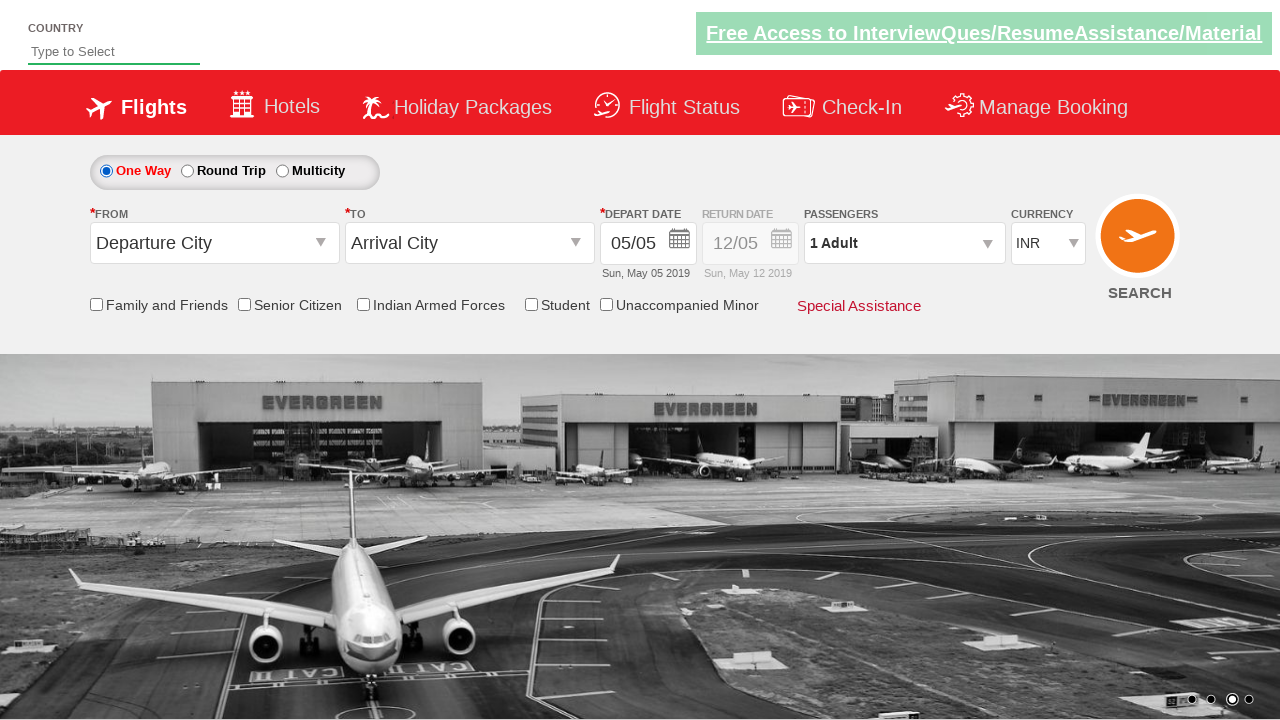

Retrieved RETURN DATE calendar style attribute after switching back to 'One Way'
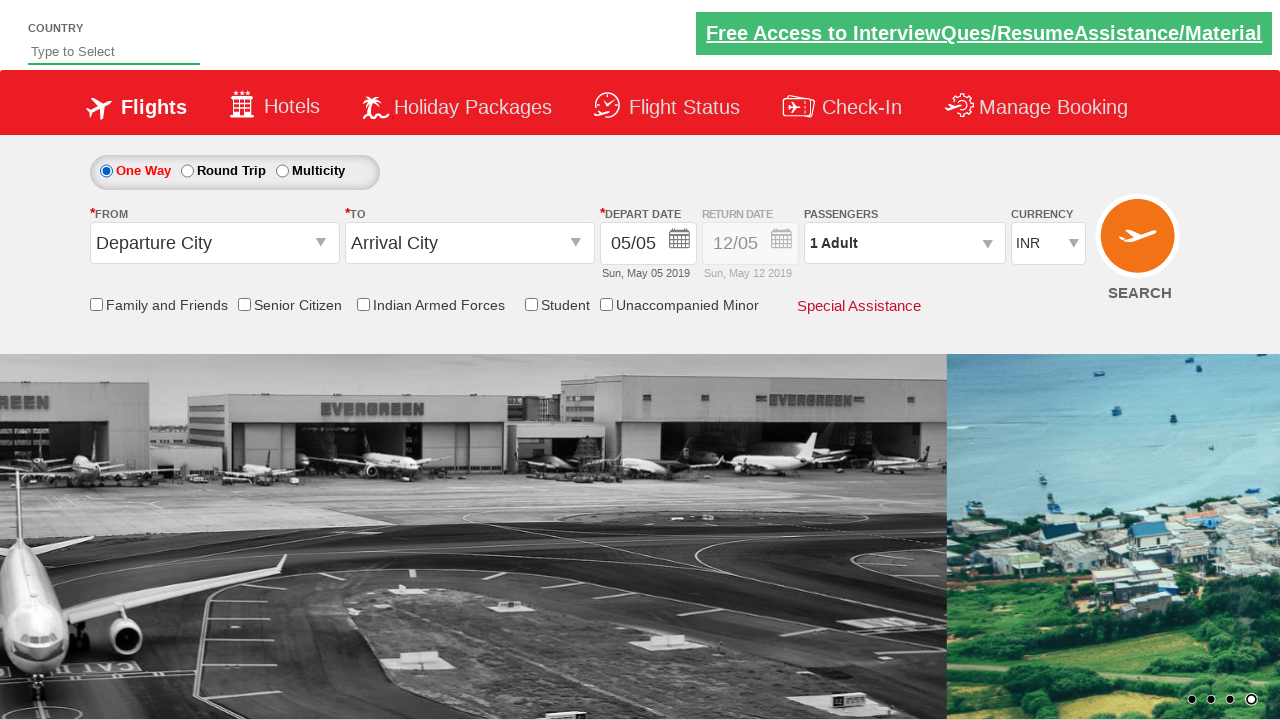

Verified RETURN DATE calendar is disabled (opacity 0.5) again when 'One Way' is selected
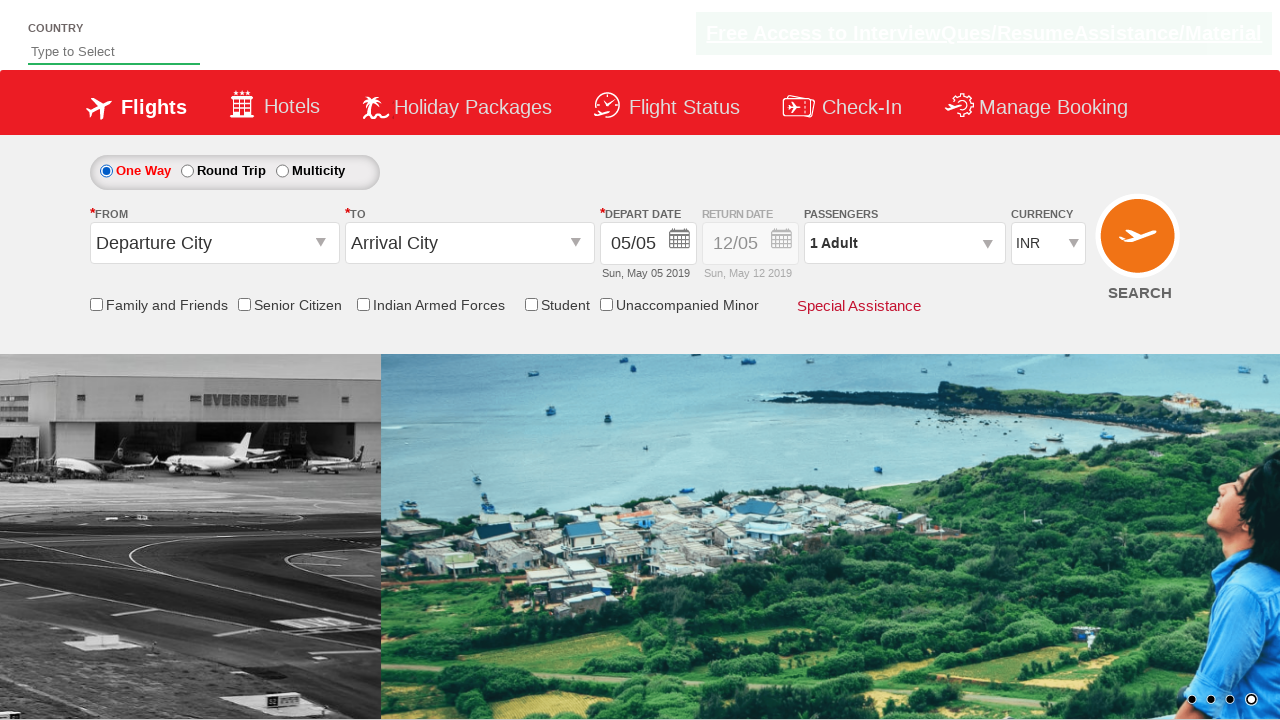

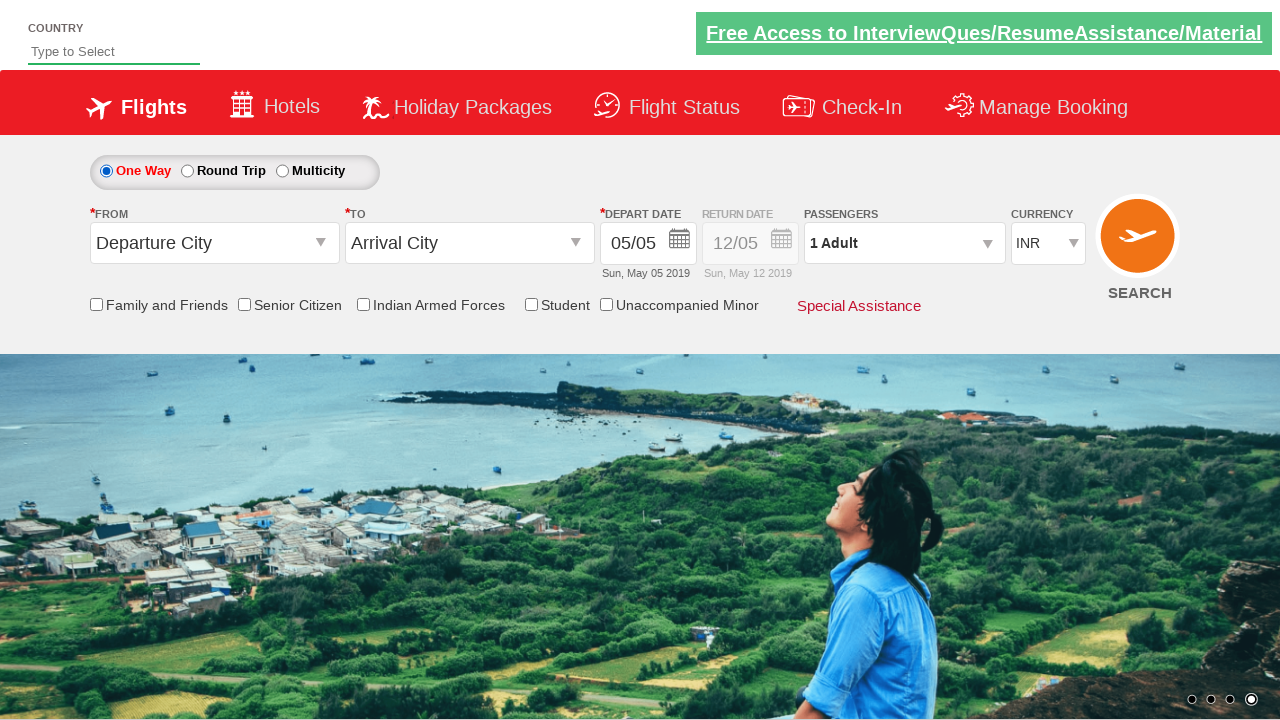